Navigates to a file download page and clicks on a link to download a test cases document file.

Starting URL: https://testcenter.techproeducation.com/index.php?page=file-download

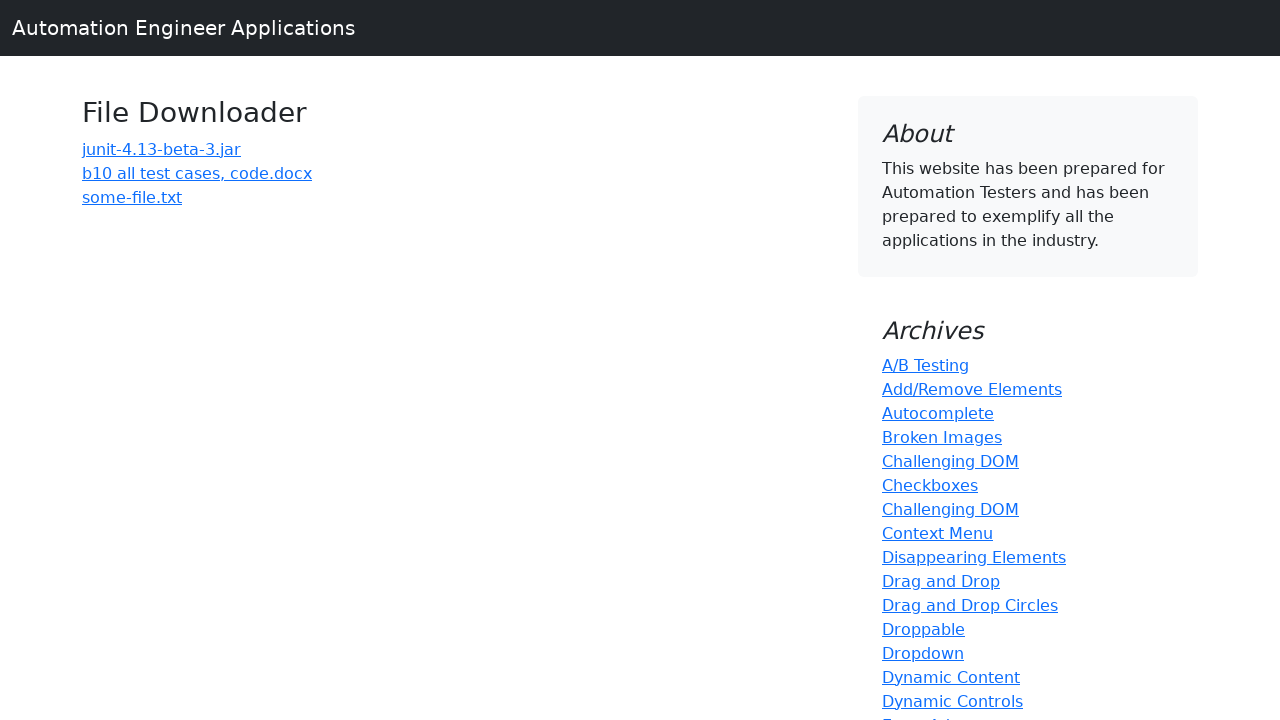

Navigated to file download page
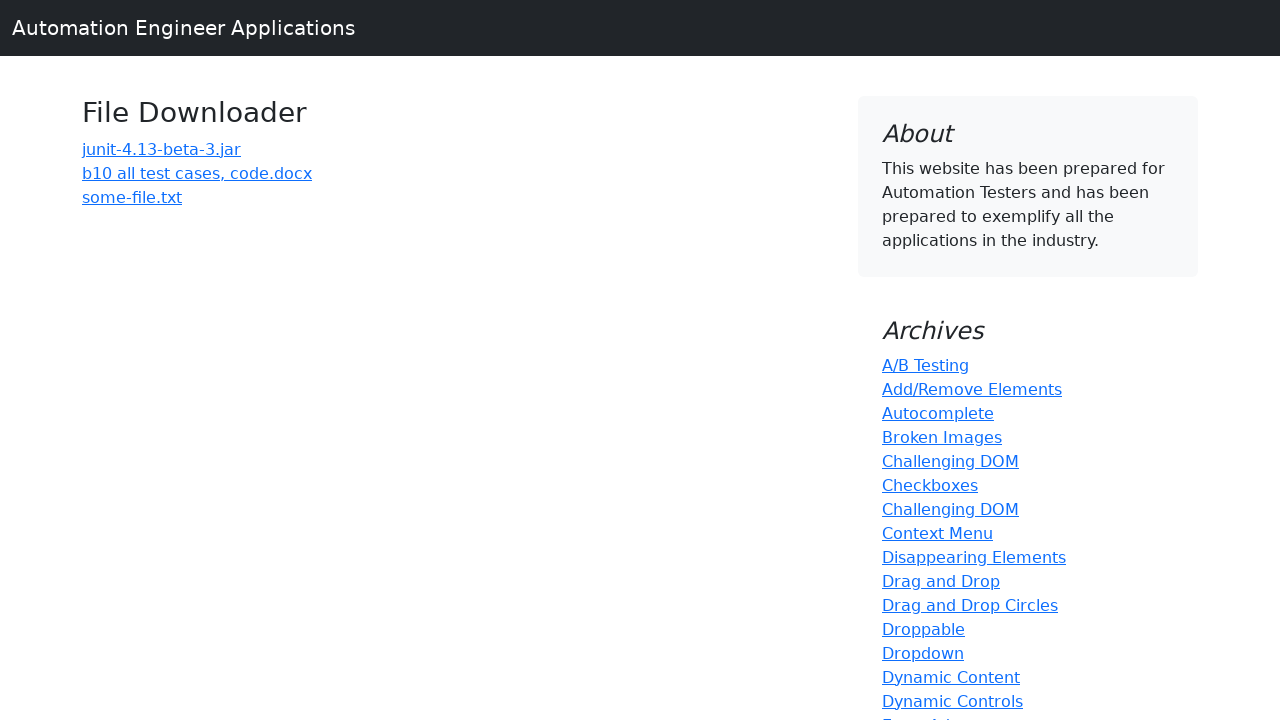

Page content loaded (domcontentloaded state)
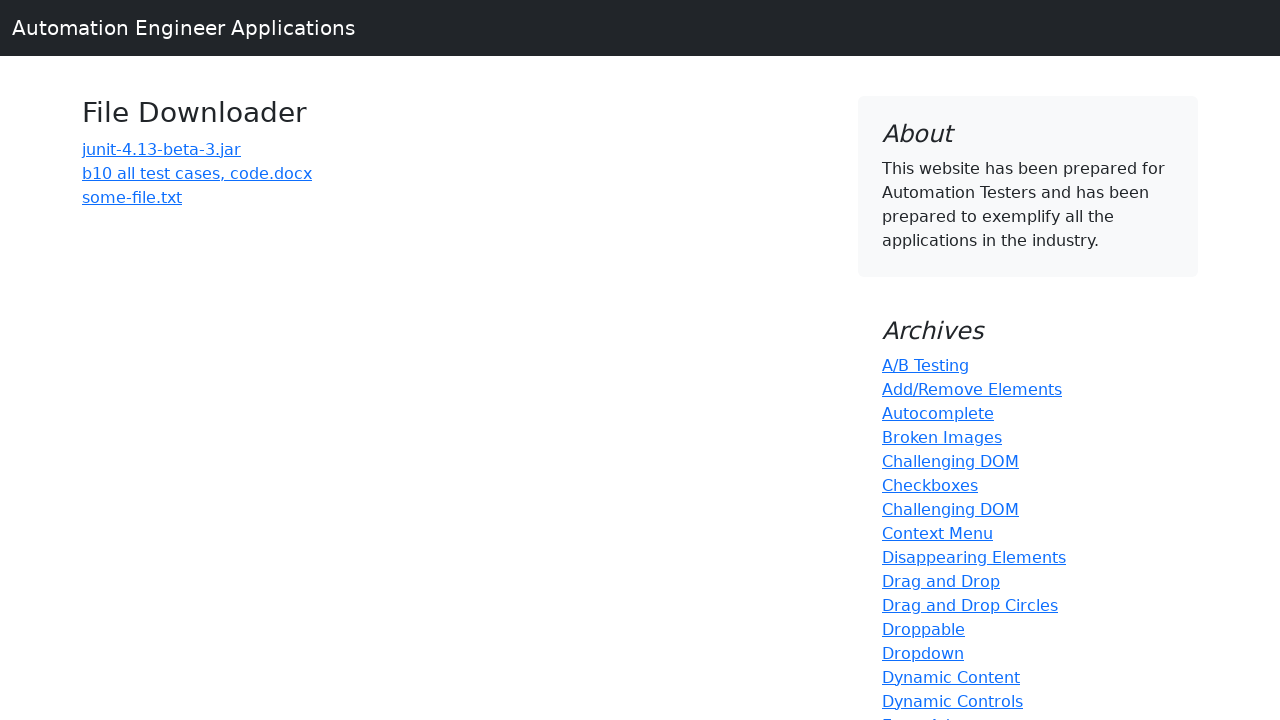

Clicked on 'b10 all test cases' download link at (197, 173) on xpath=(//*[contains(text(),'b10 all test cases')])[1]
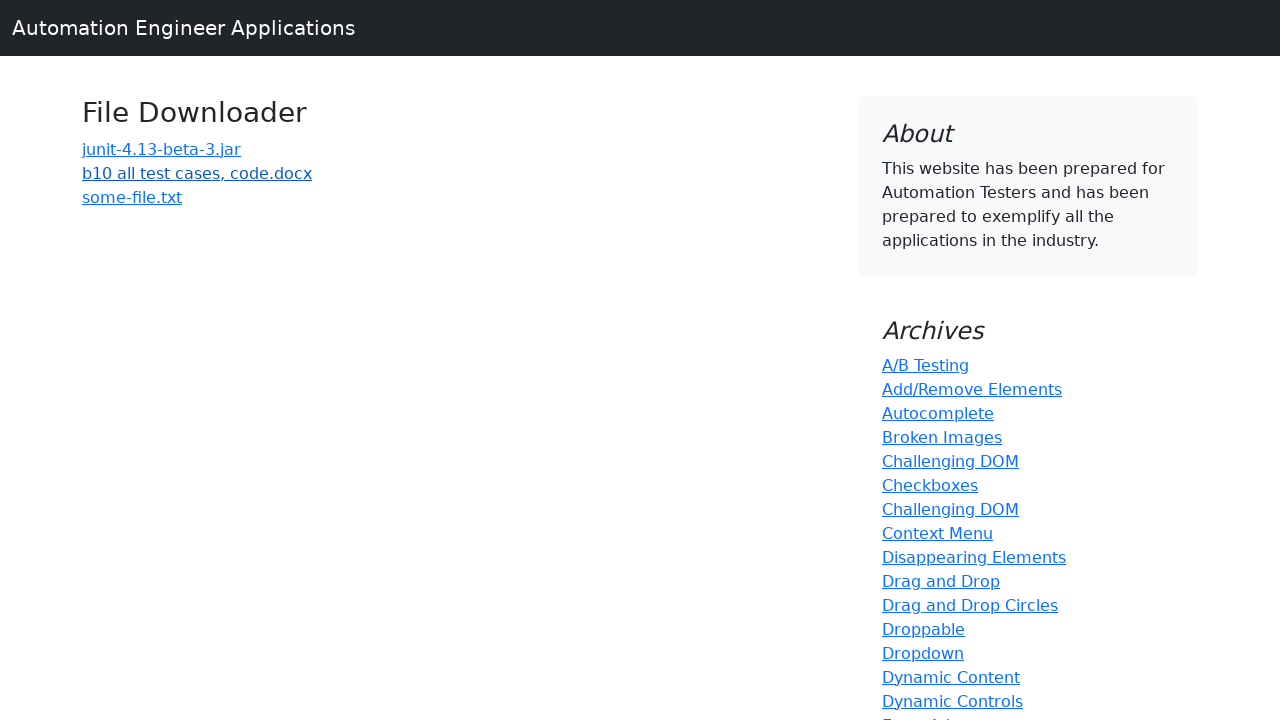

Waited 2 seconds for download to initiate
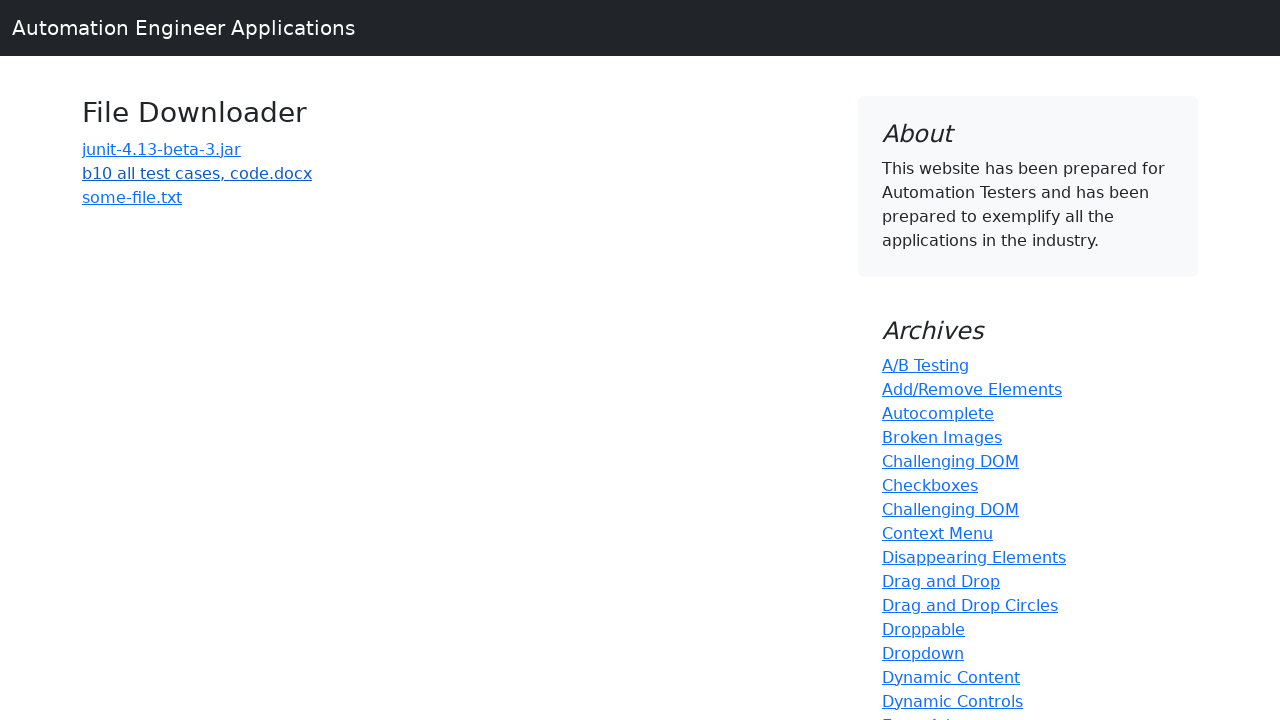

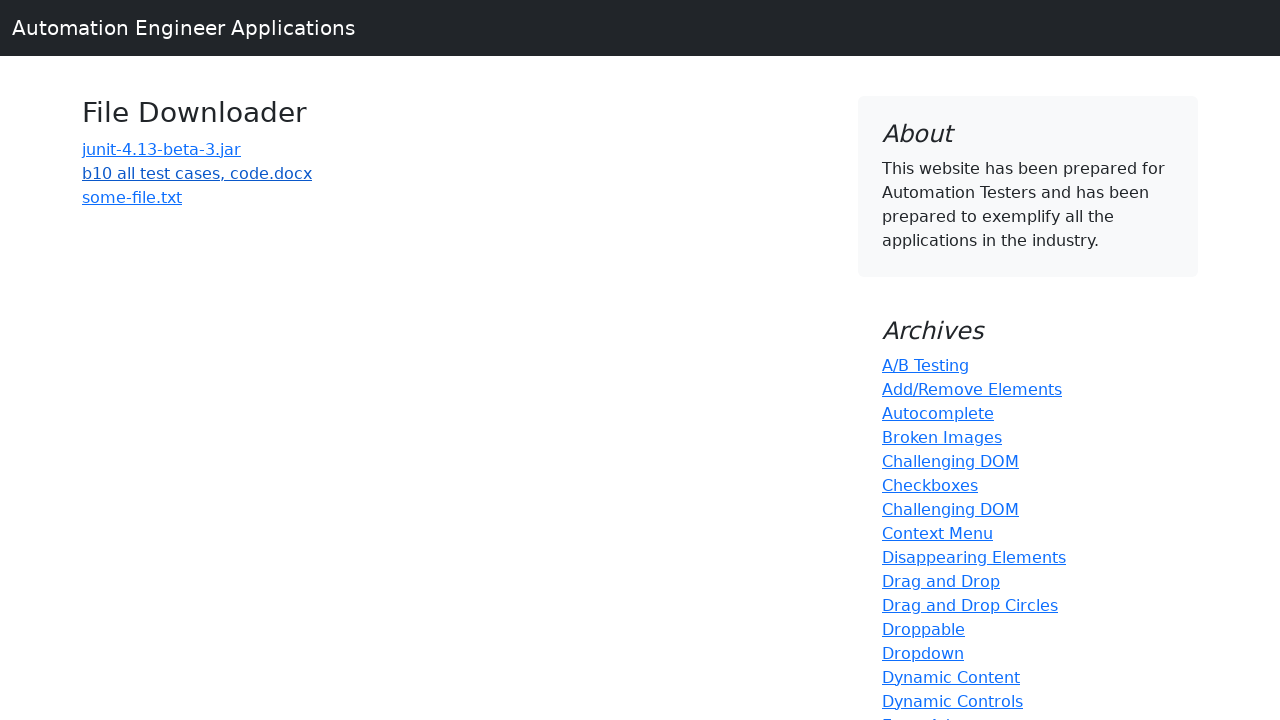